Tests window handling functionality by opening new windows and switching between them

Starting URL: https://www.leafground.com/window.xhtml

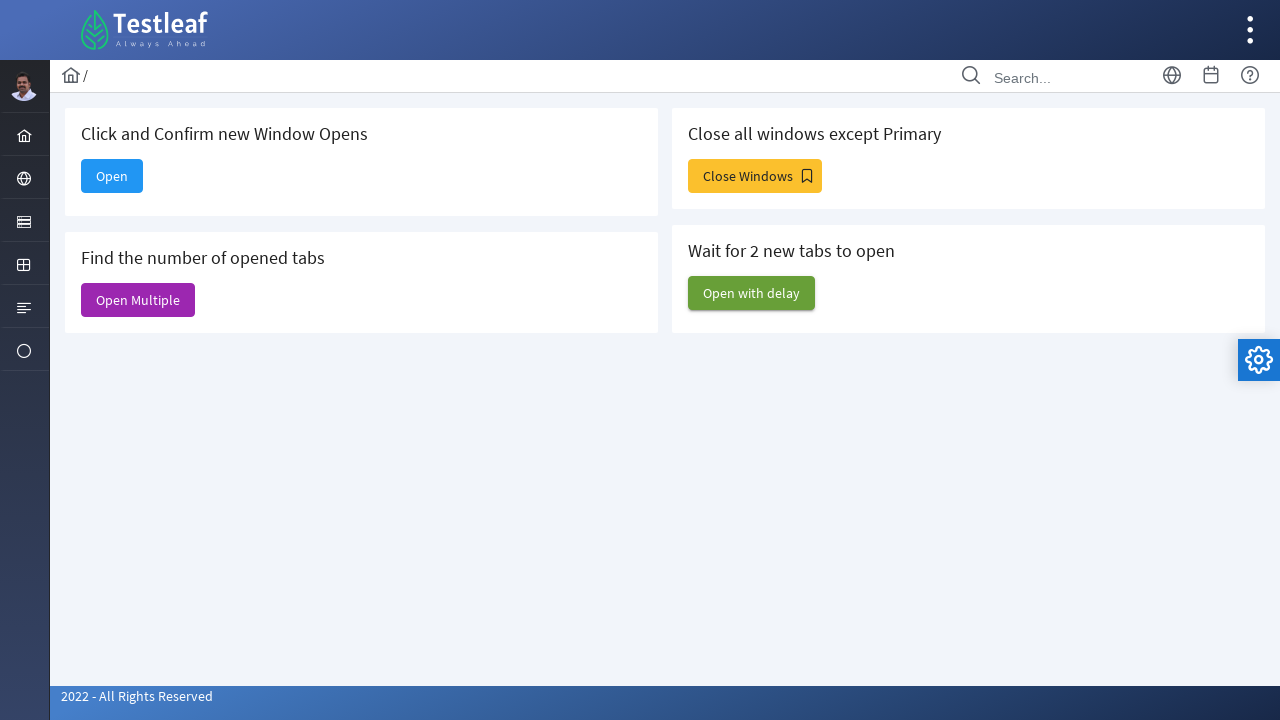

Clicked 'Open' button to open new window at (112, 176) on xpath=//span[text()='Open']
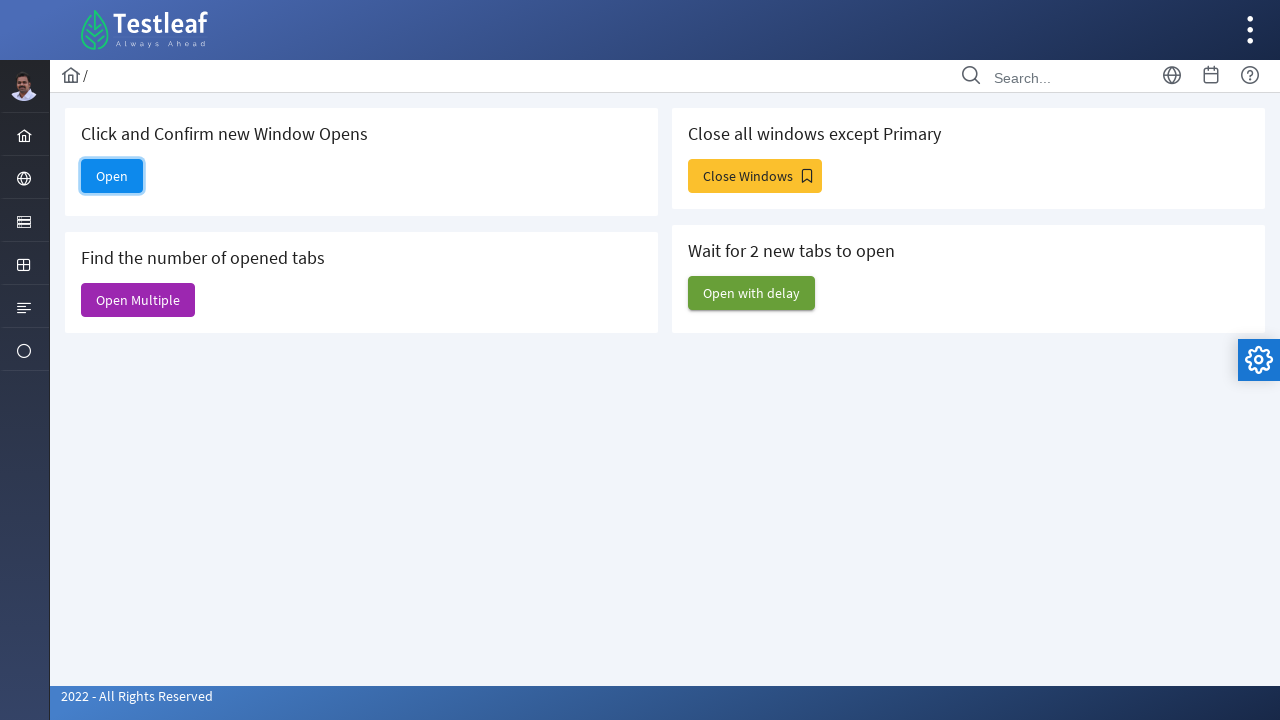

New window opened and captured
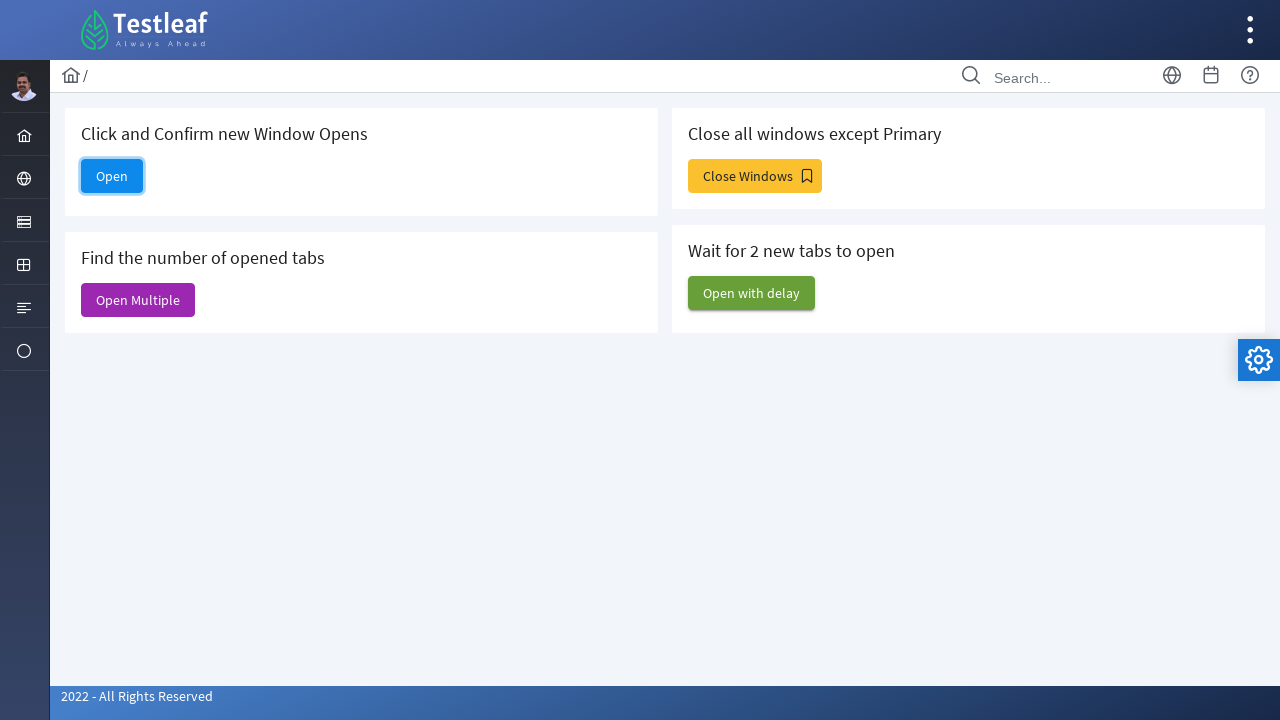

Retrieved title of first new window: 
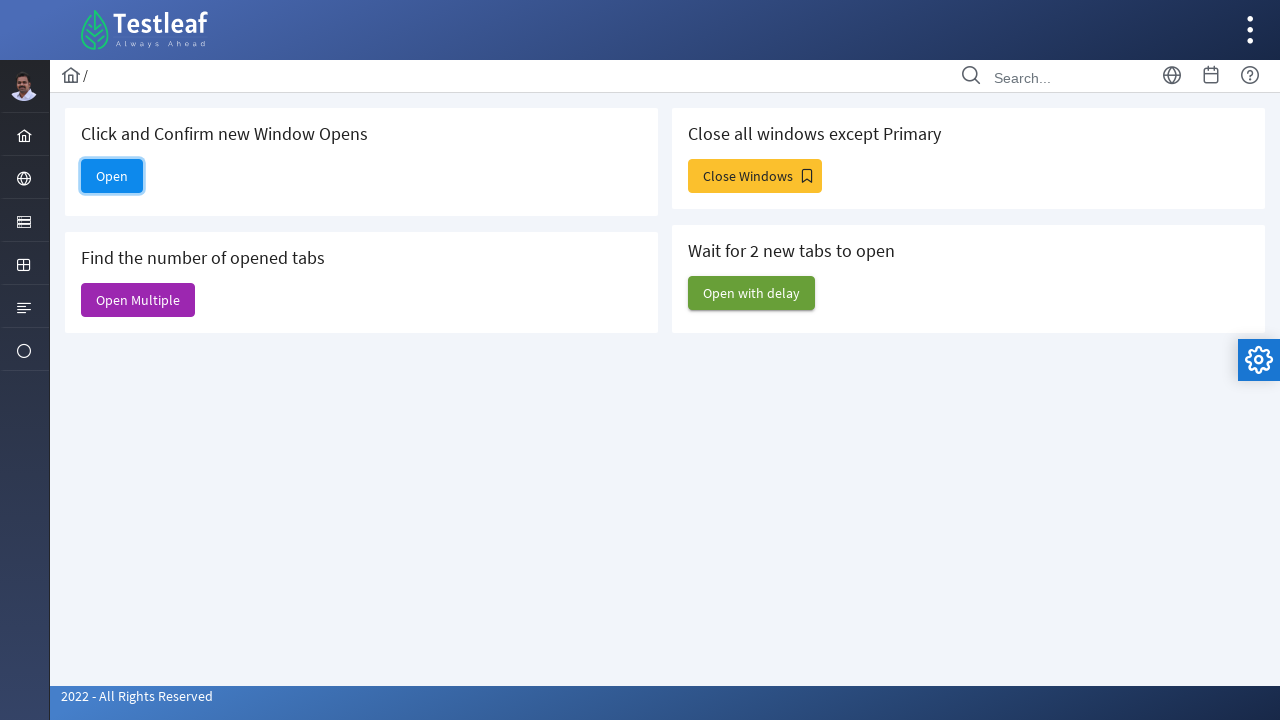

Clicked 'Open Multiple' button to open multiple windows at (138, 300) on xpath=//span[text()='Open Multiple']
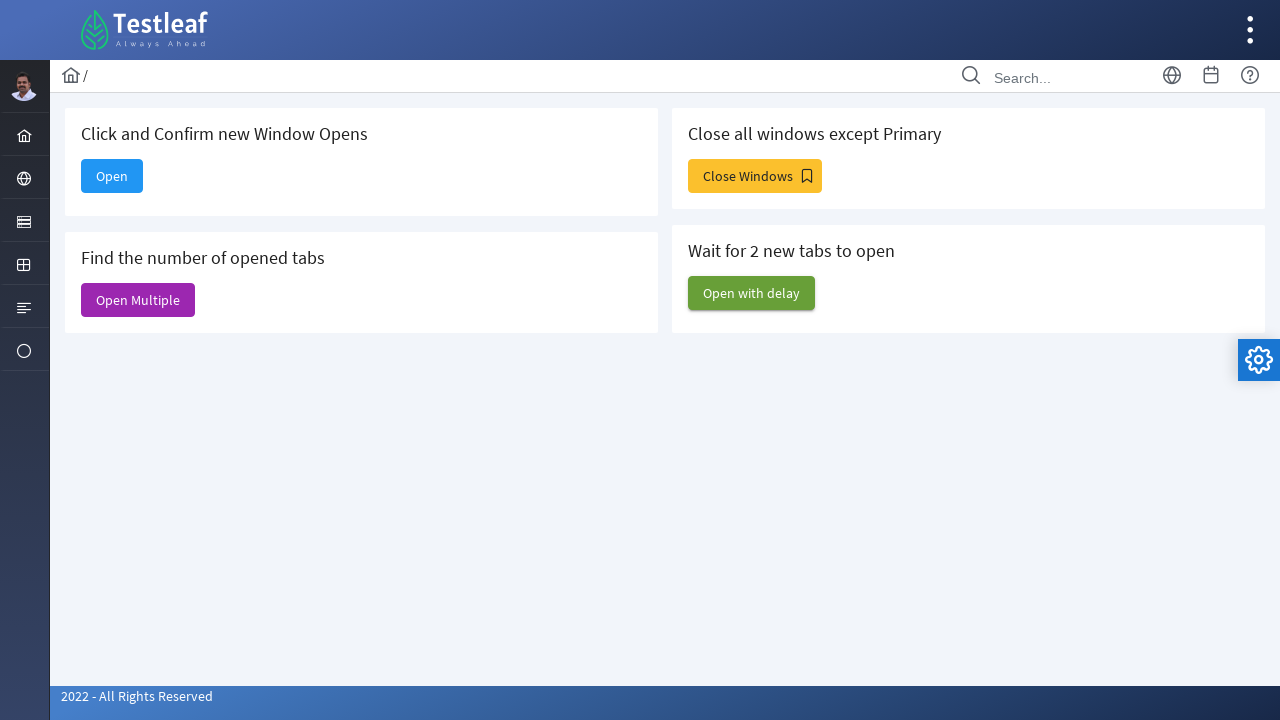

Multiple windows opened and new window captured
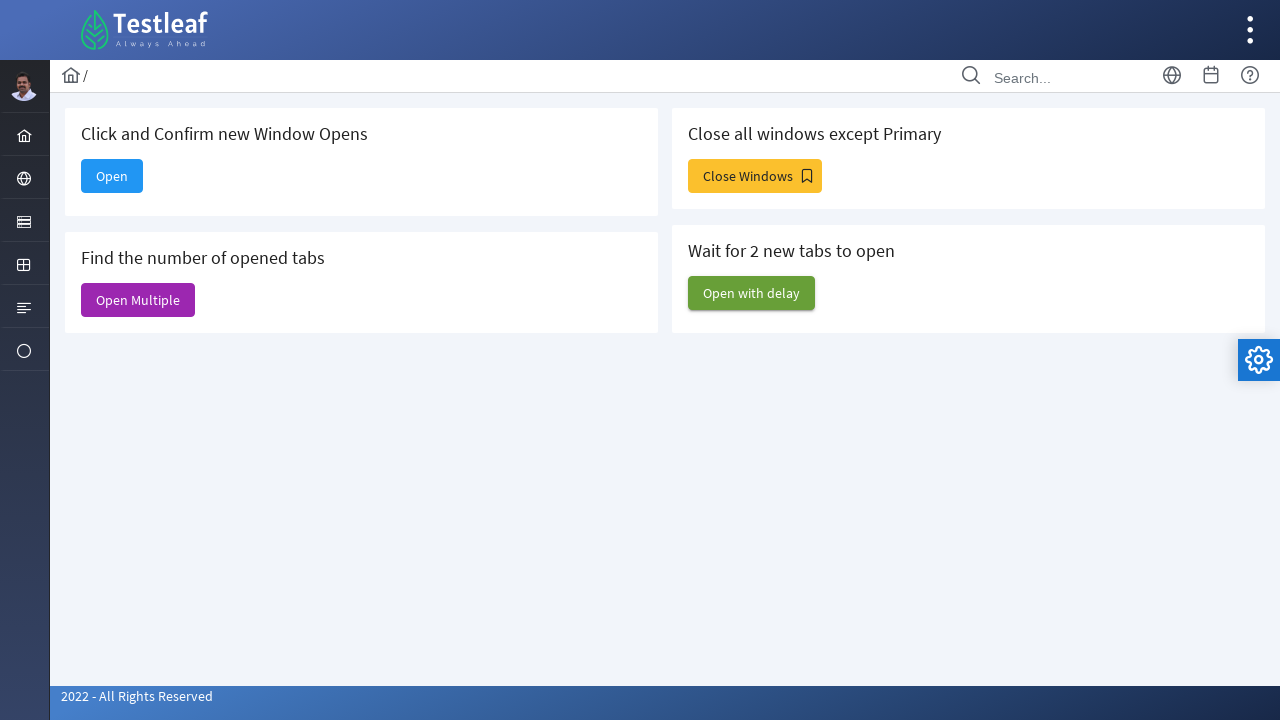

Retrieved title of second new window: Web Table
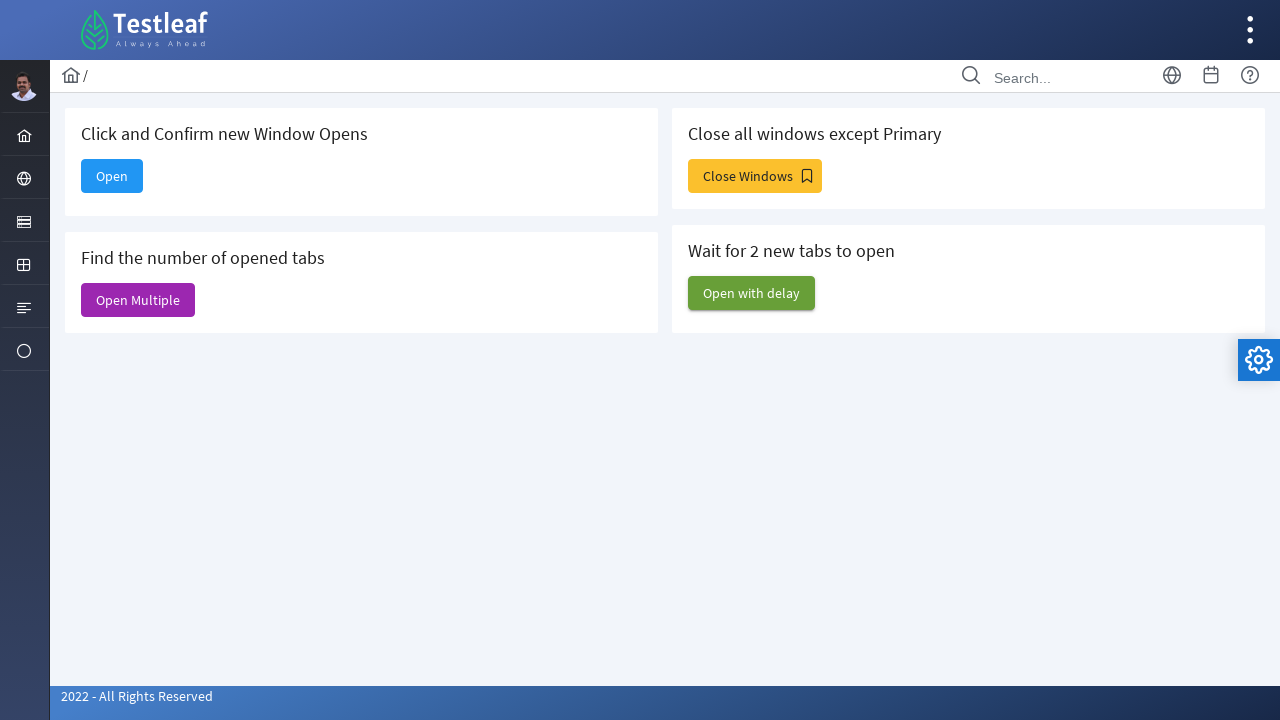

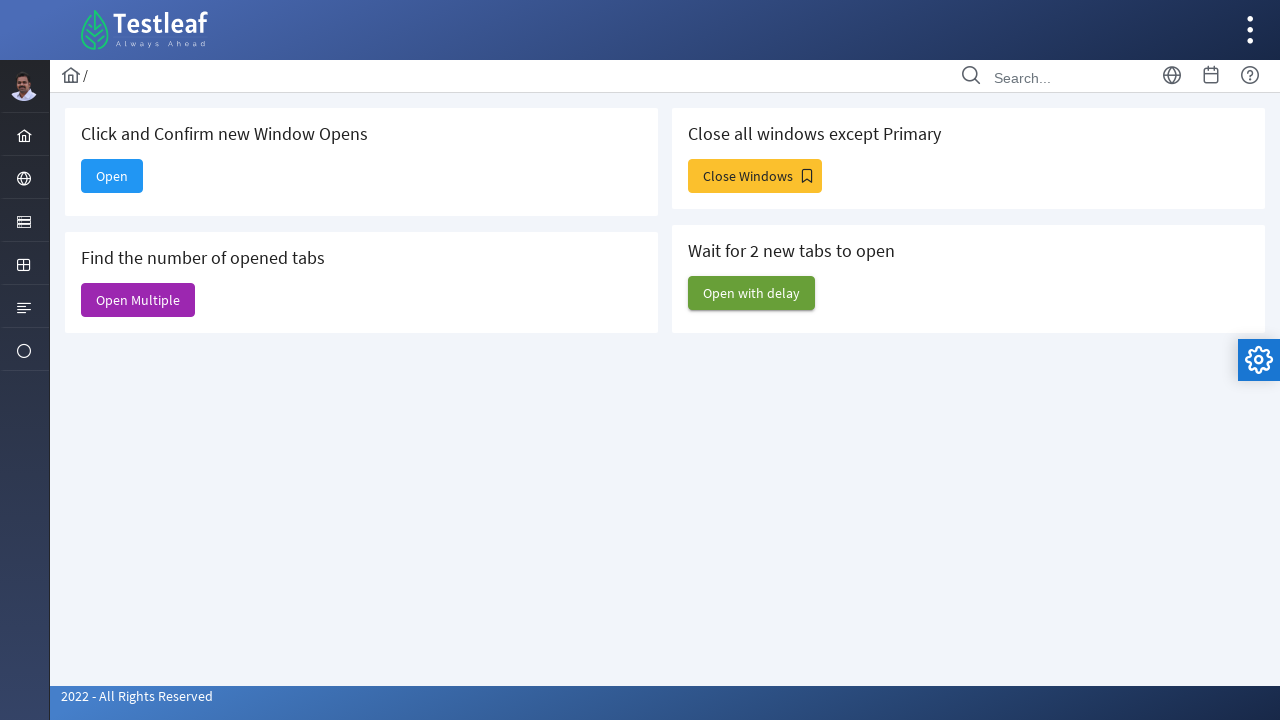